Navigates to Selenium documentation page and clicks on a breadcrumb navigation link

Starting URL: https://www.selenium.dev/documentation/webdriver/

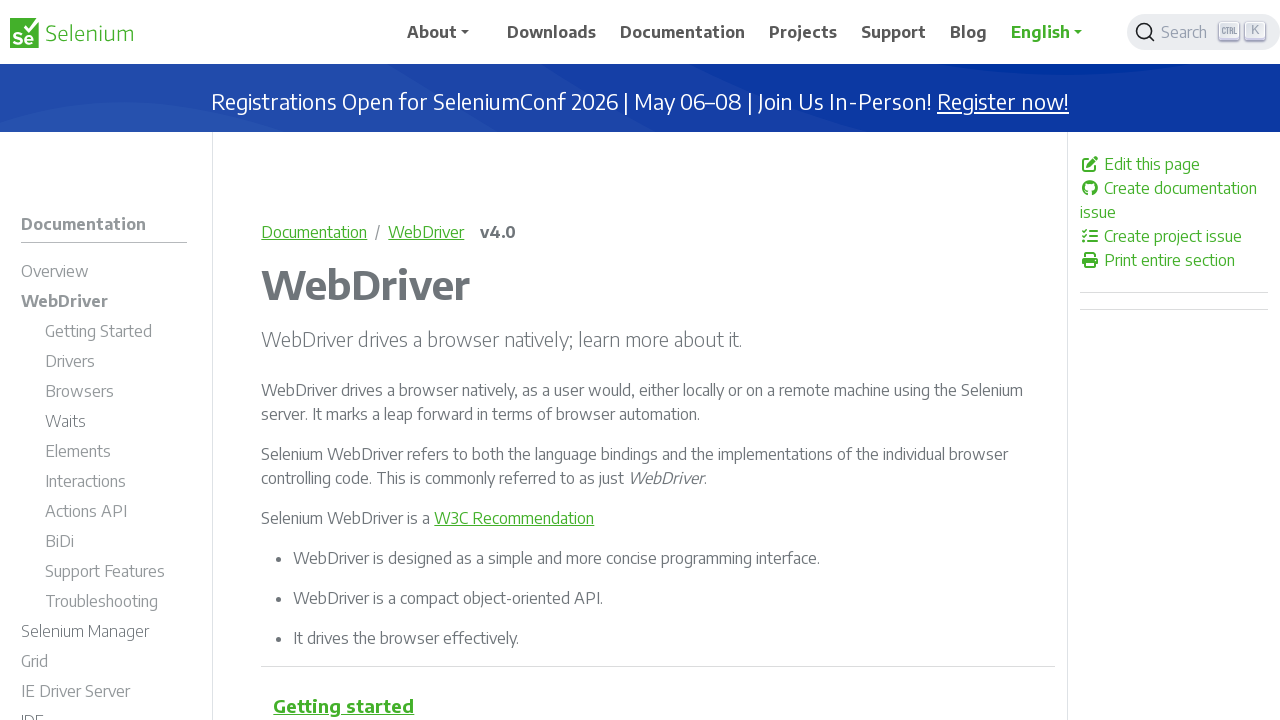

Navigated to Selenium WebDriver documentation page
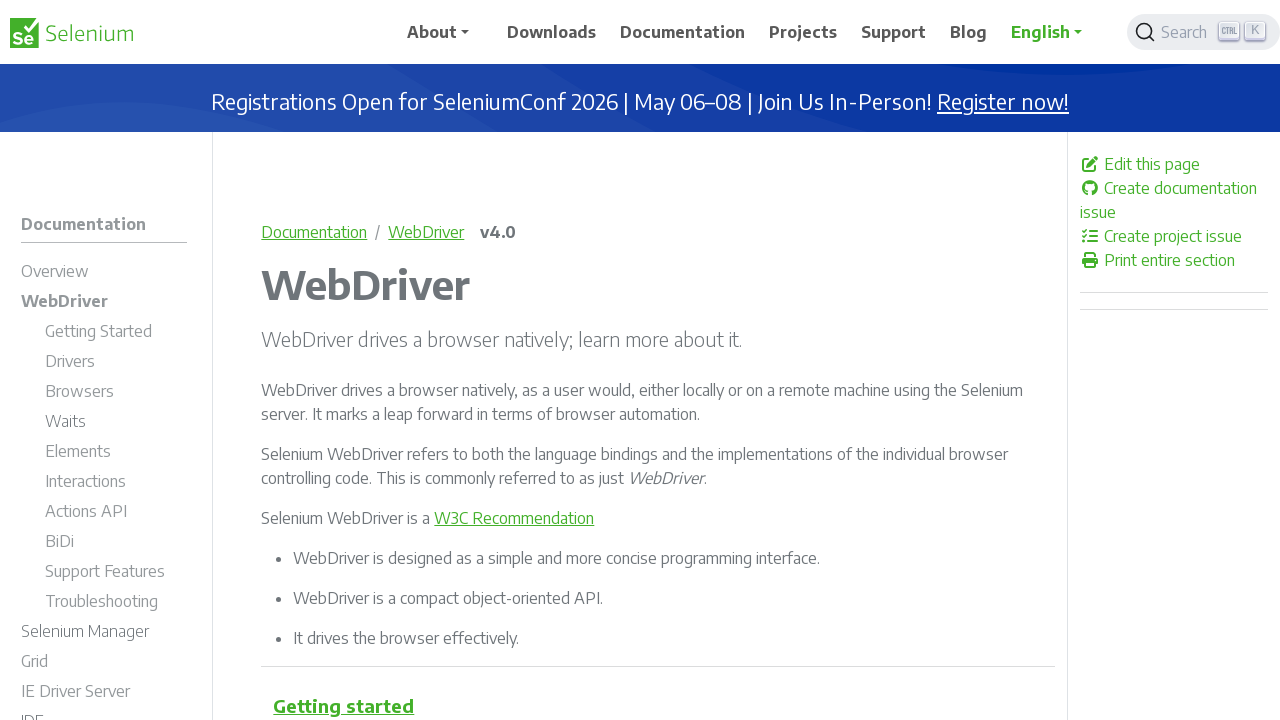

Clicked on the first breadcrumb navigation link at (314, 232) on body > div > div.td-main > div > main > nav > ol > li:nth-child(1) > a
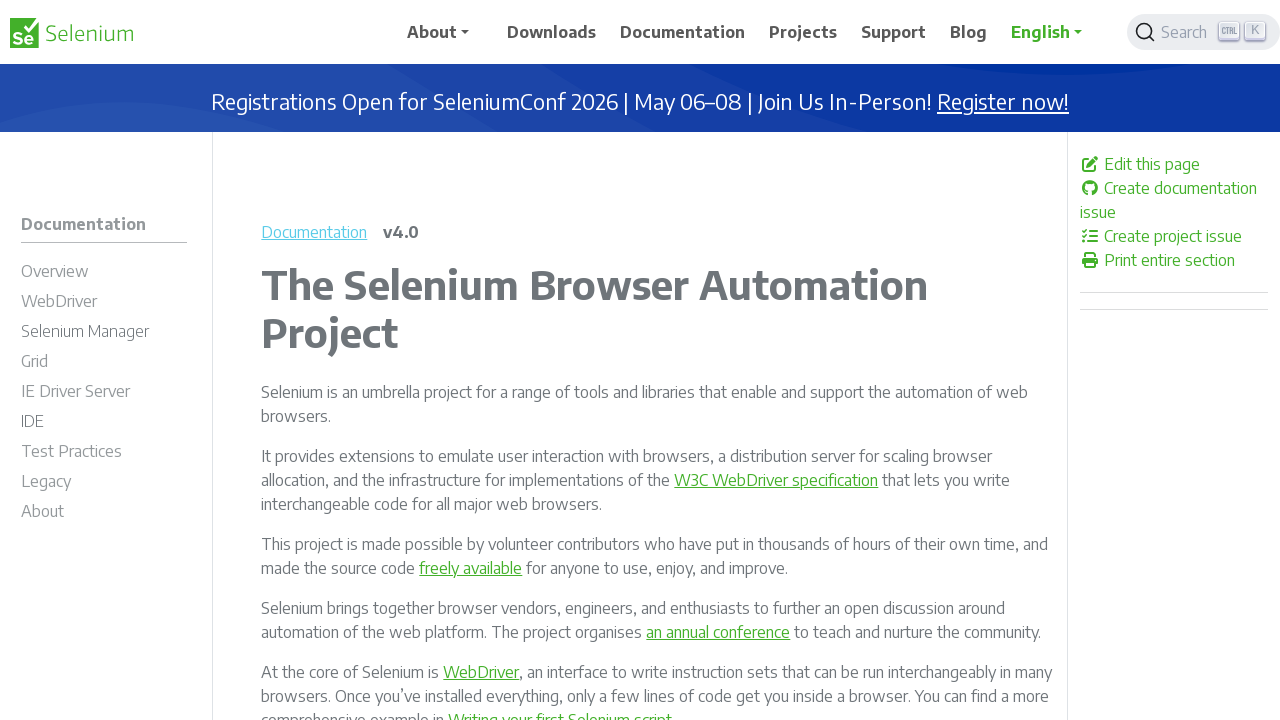

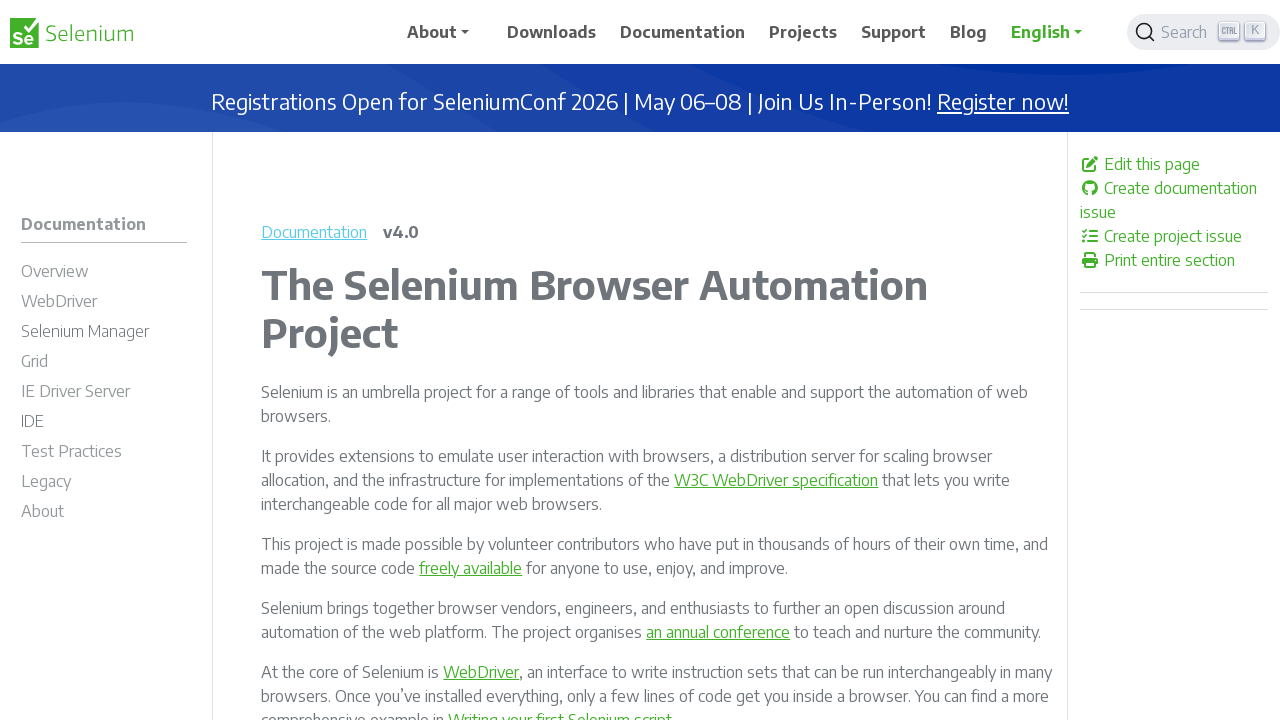